Tests form submission on an Angular practice page by clicking the submit button and verifying a success alert message is displayed.

Starting URL: https://rahulshettyacademy.com/angularpractice/

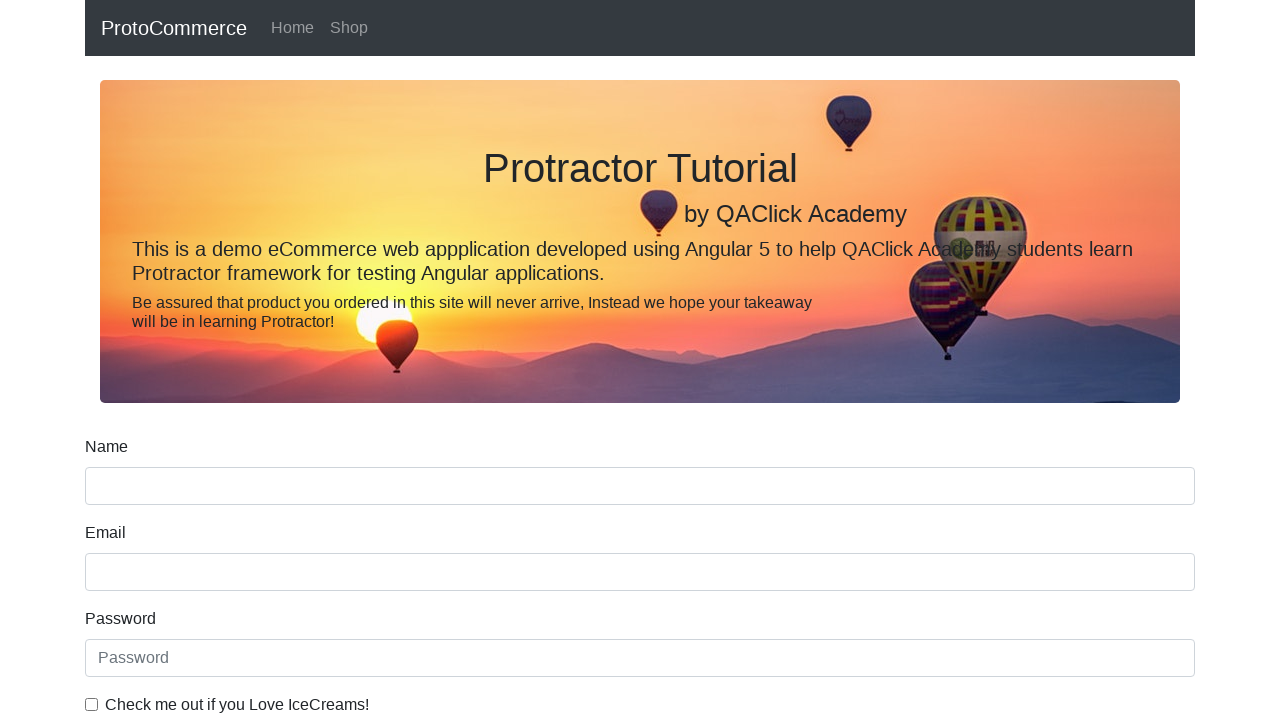

Clicked the submit button on the Angular practice form at (123, 491) on input[type='submit']
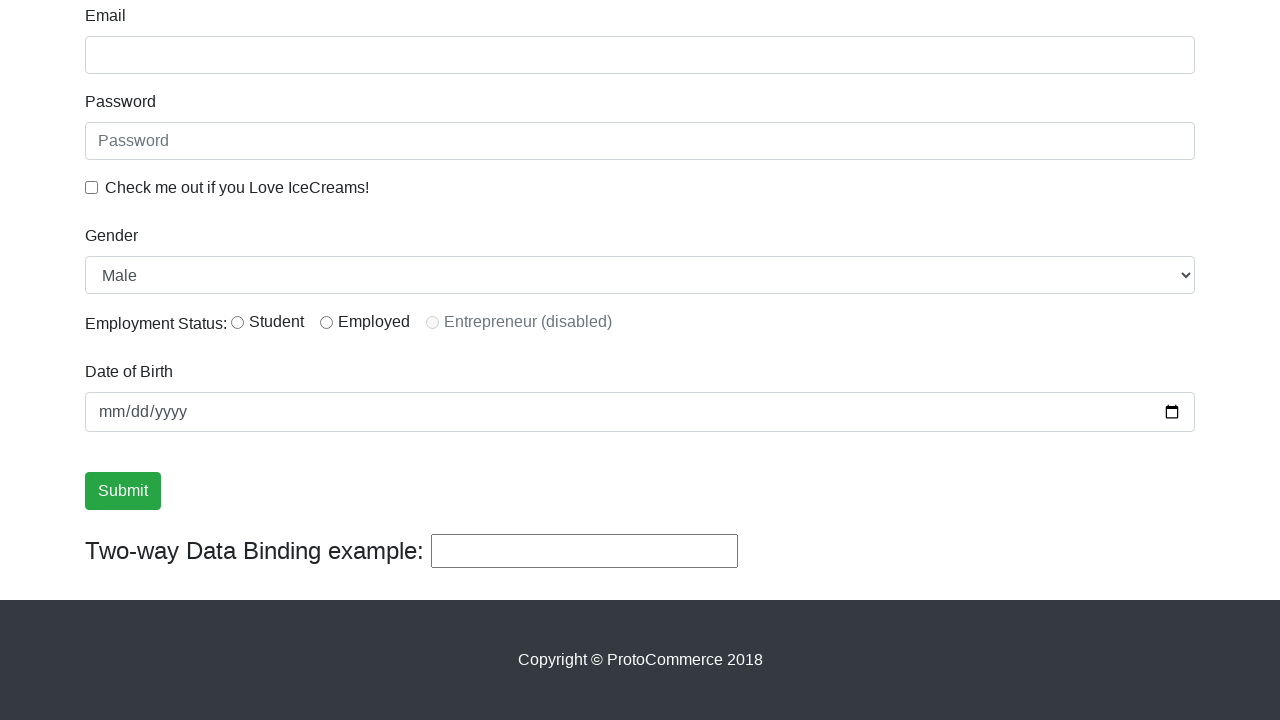

Success alert message appeared after form submission
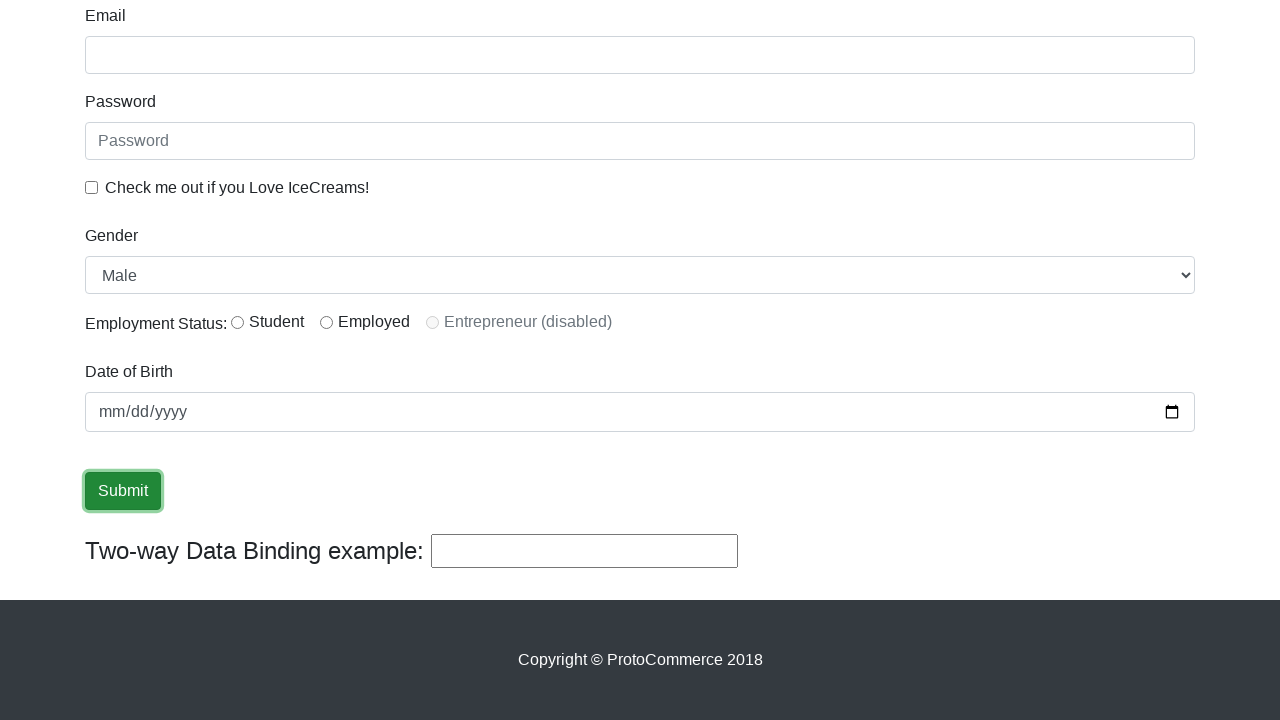

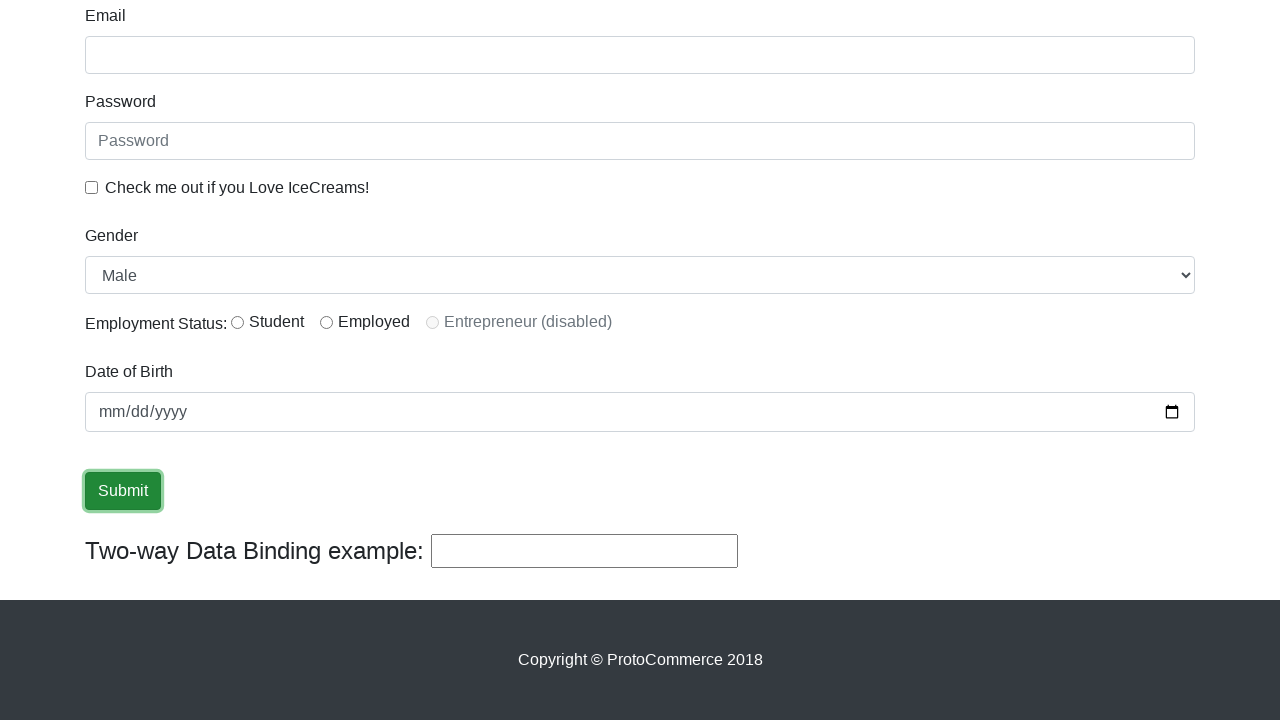